Tests radio button selection functionality by checking the current state and selecting a different option

Starting URL: https://demoqa.com/radio-button

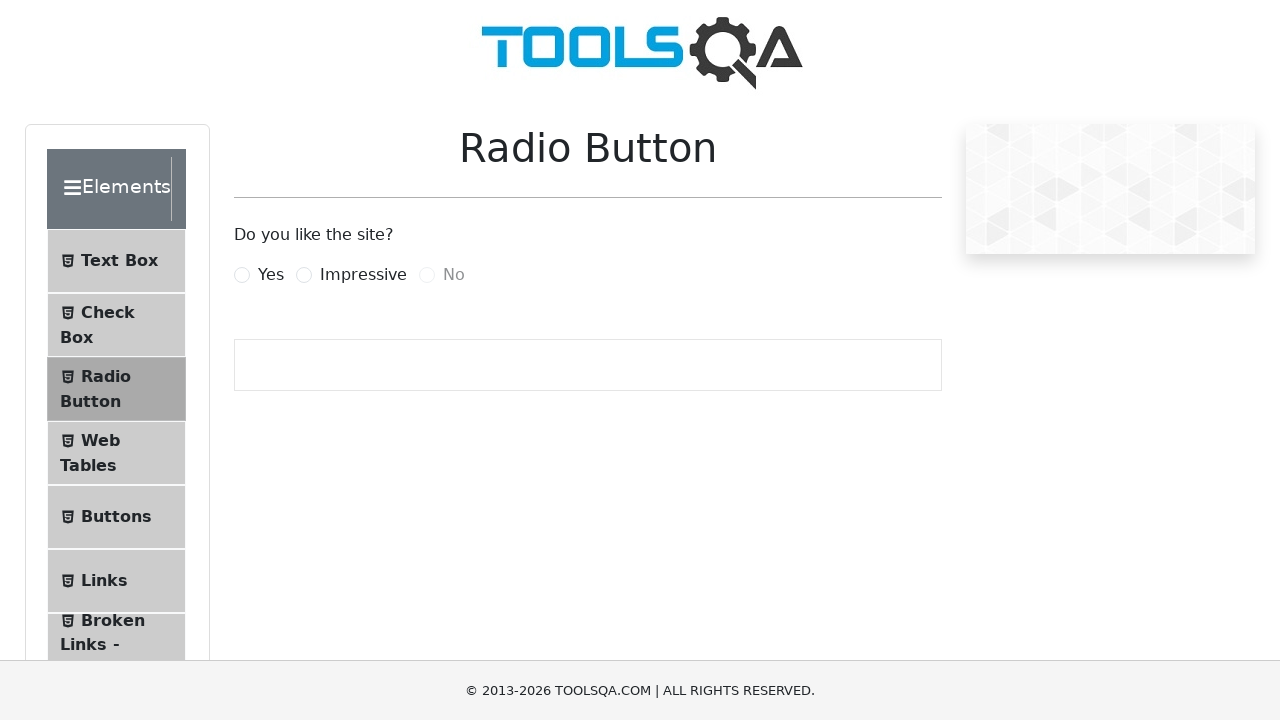

Checked if 'Yes' radio button is currently selected
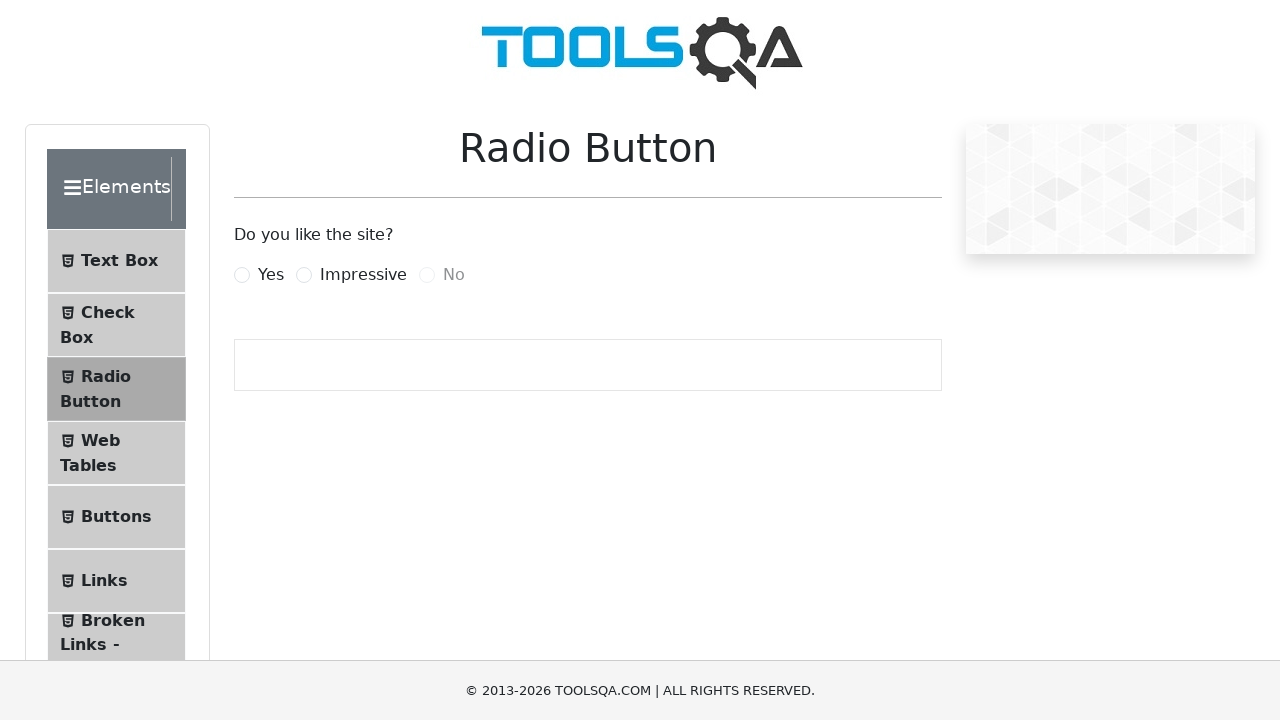

Clicked 'Yes' radio button since it was not selected at (271, 275) on label[for='yesRadio']
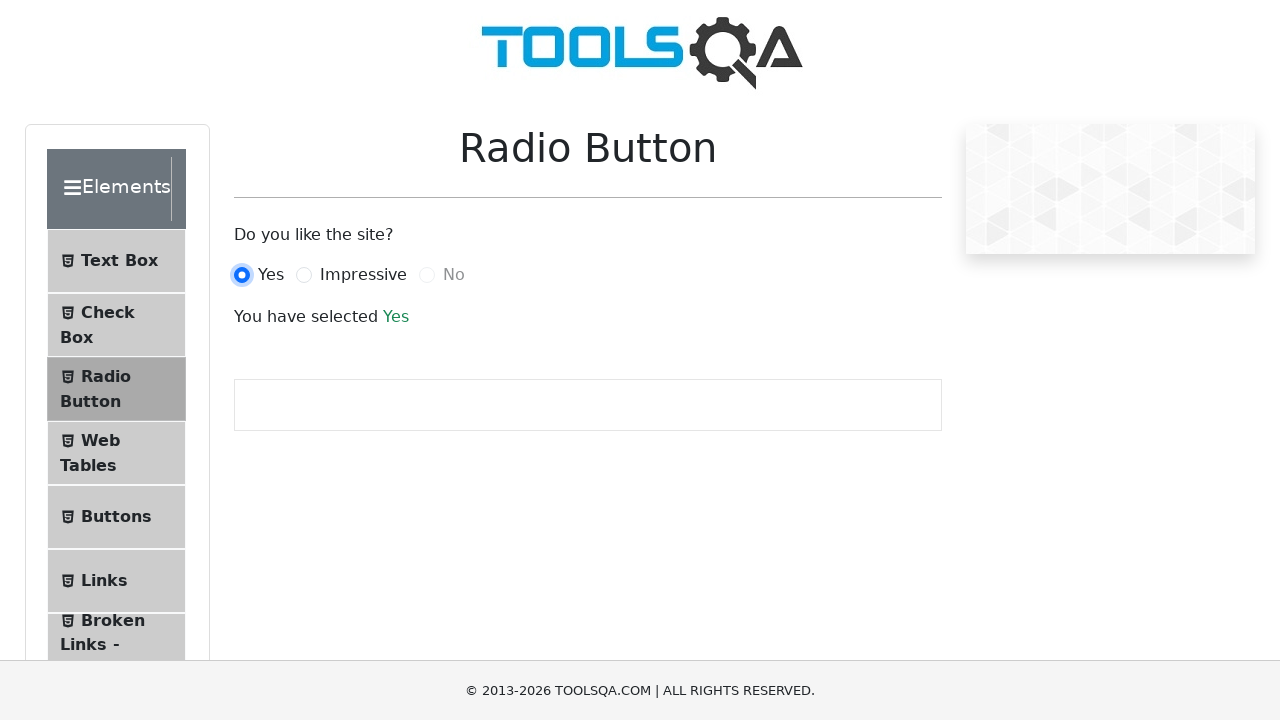

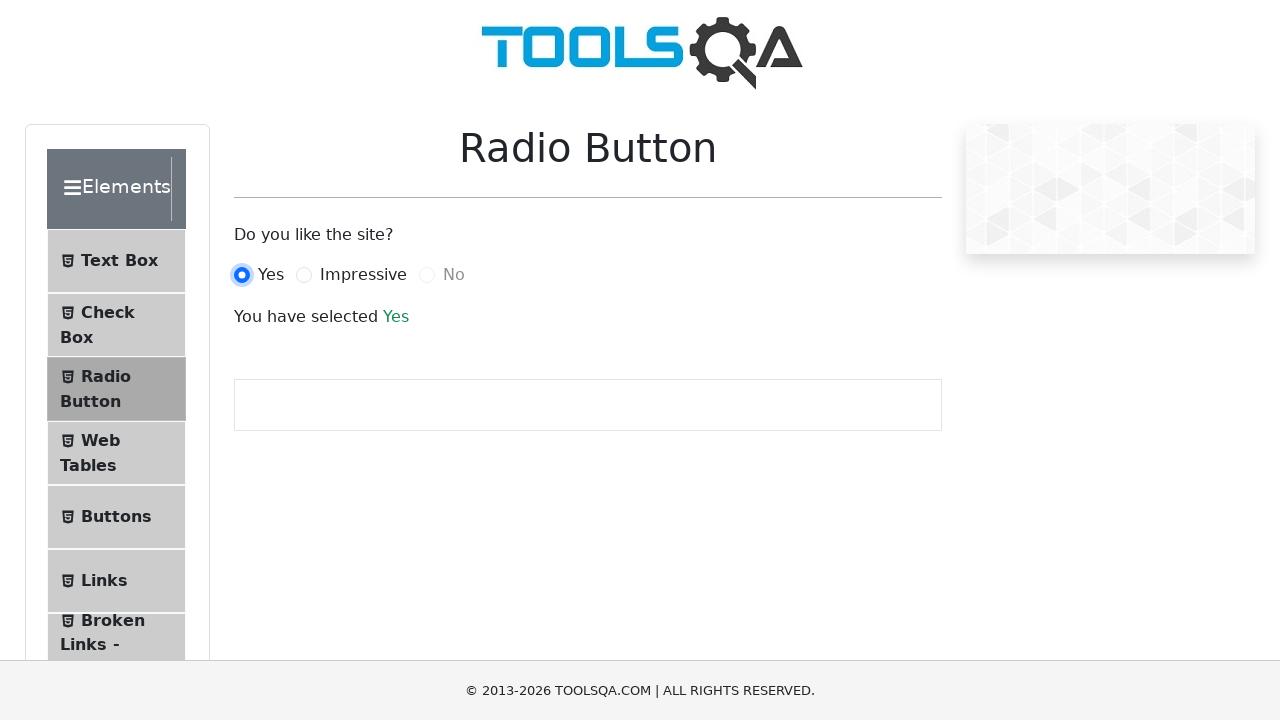